Navigates to the OrangeHRM demo site and maximizes the browser window to demonstrate basic browser commands.

Starting URL: https://opensource-demo.orangehrmlive.com/

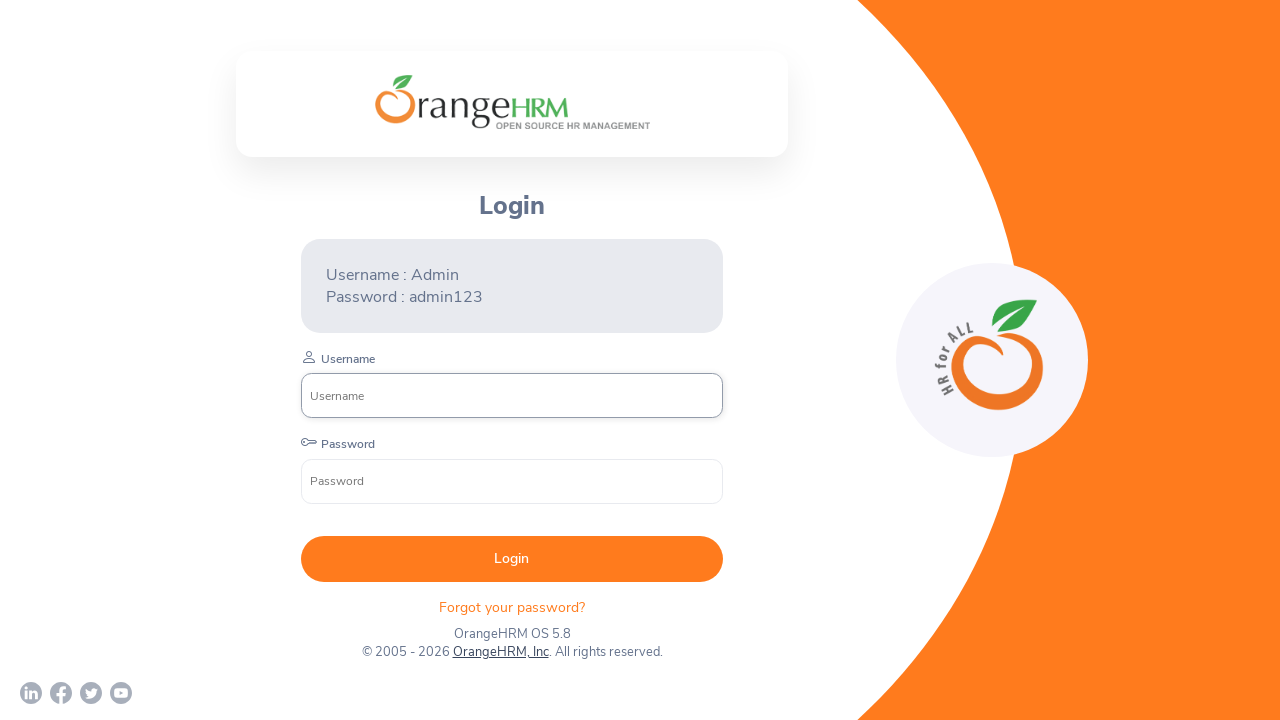

Set viewport size to 1920x1080 to maximize browser window
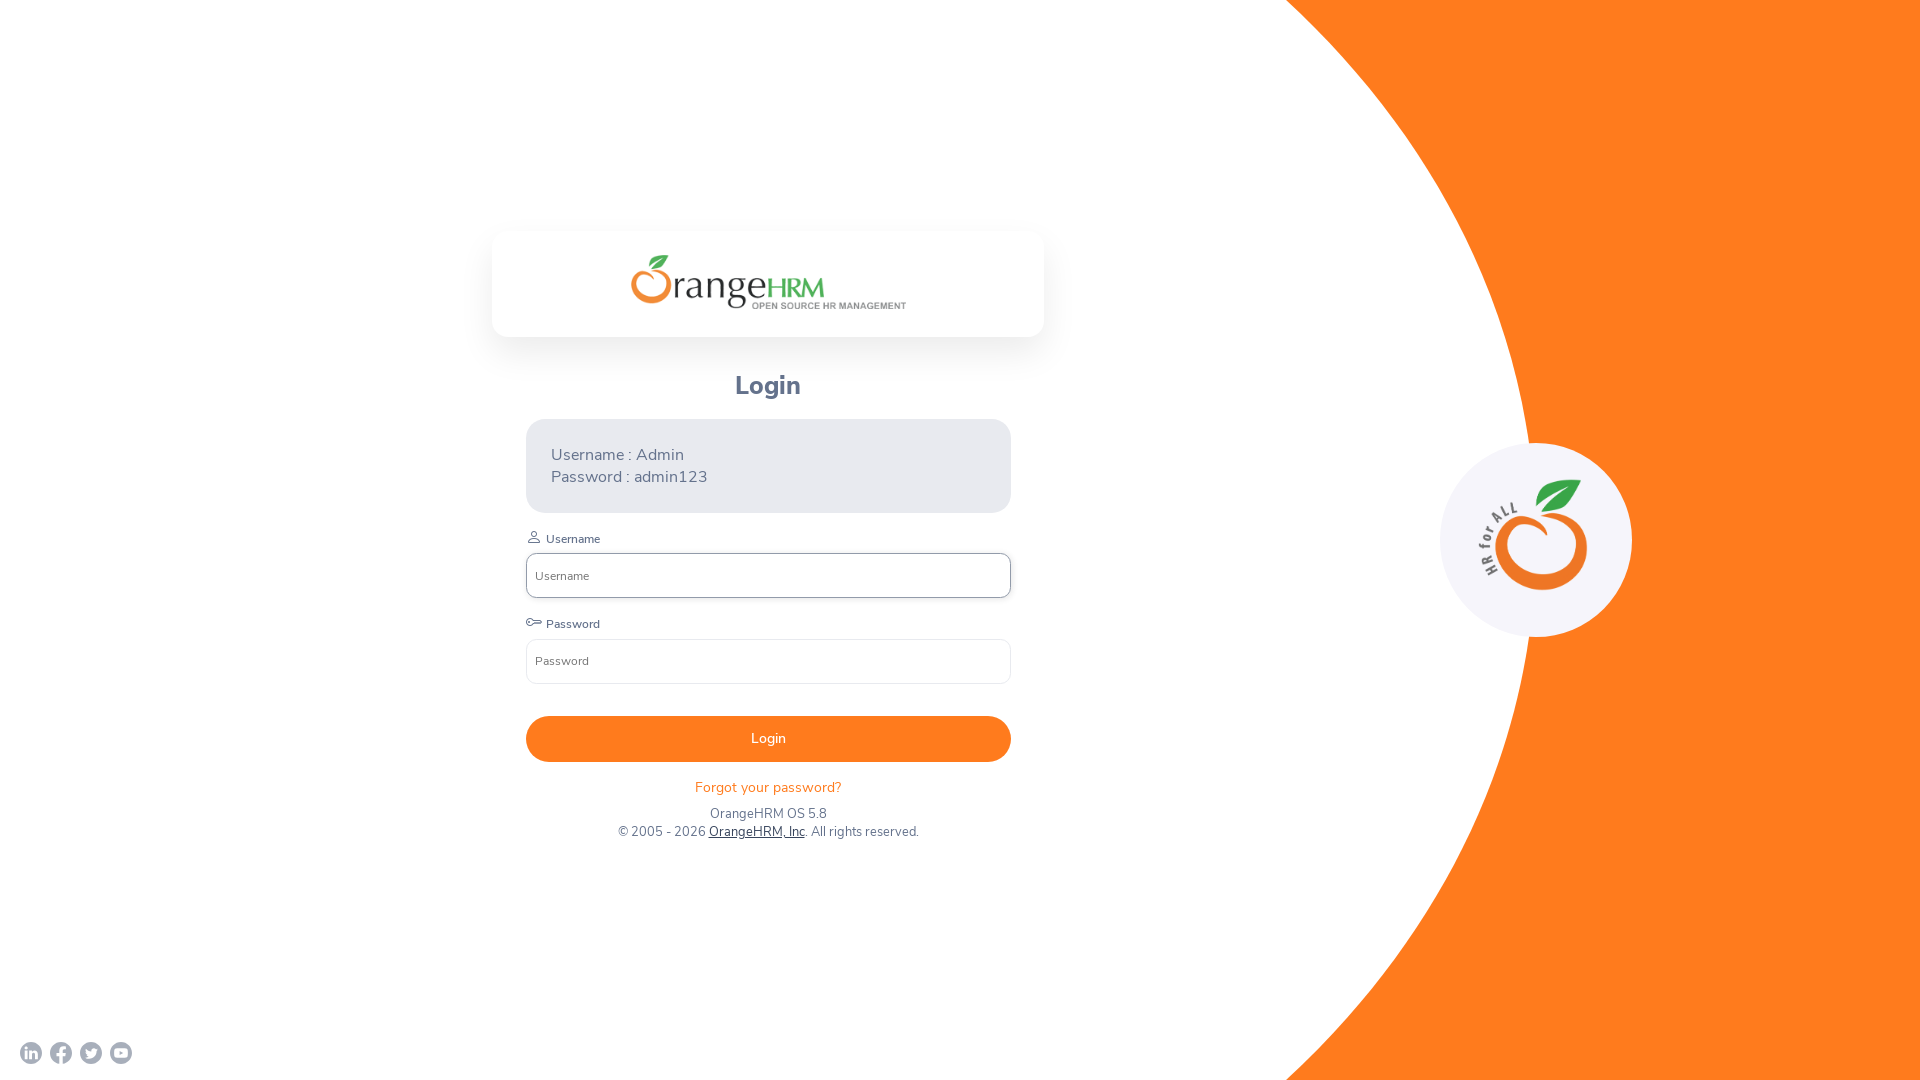

Page loaded and DOM content is ready
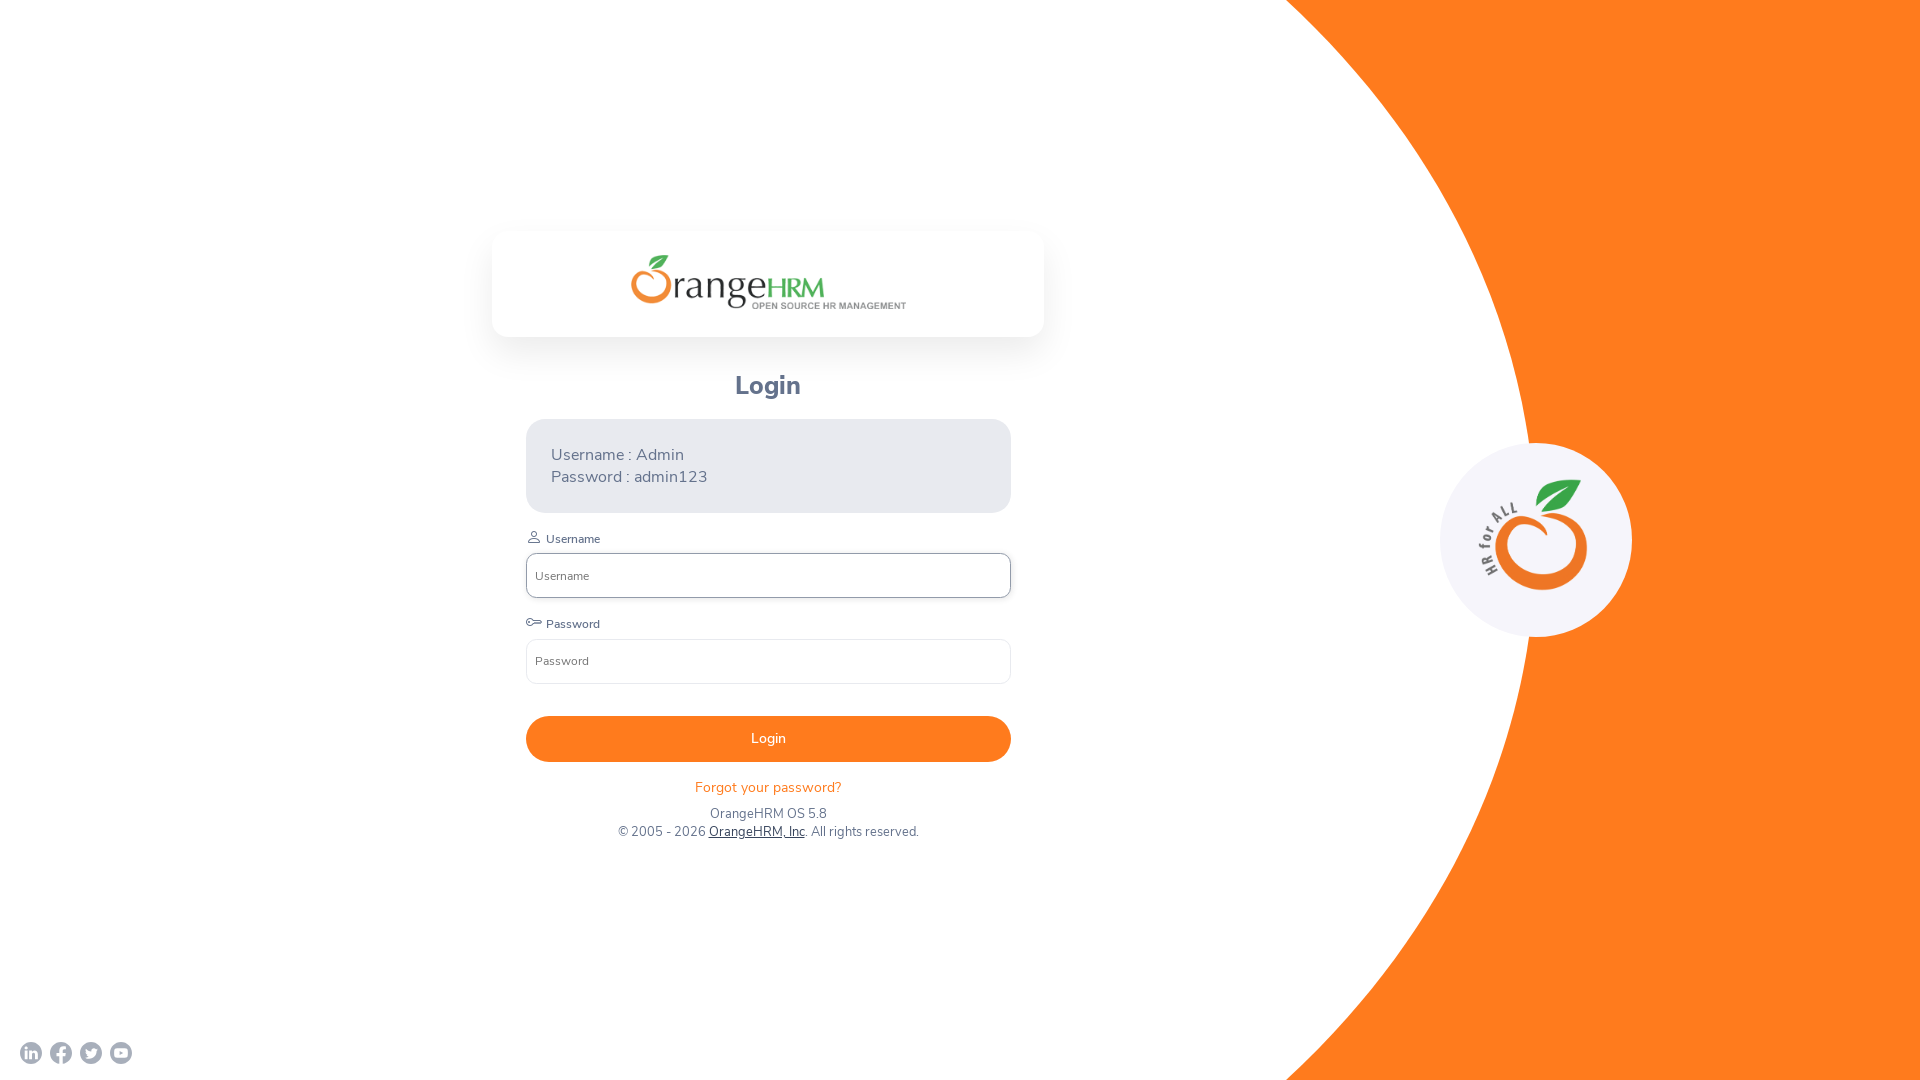

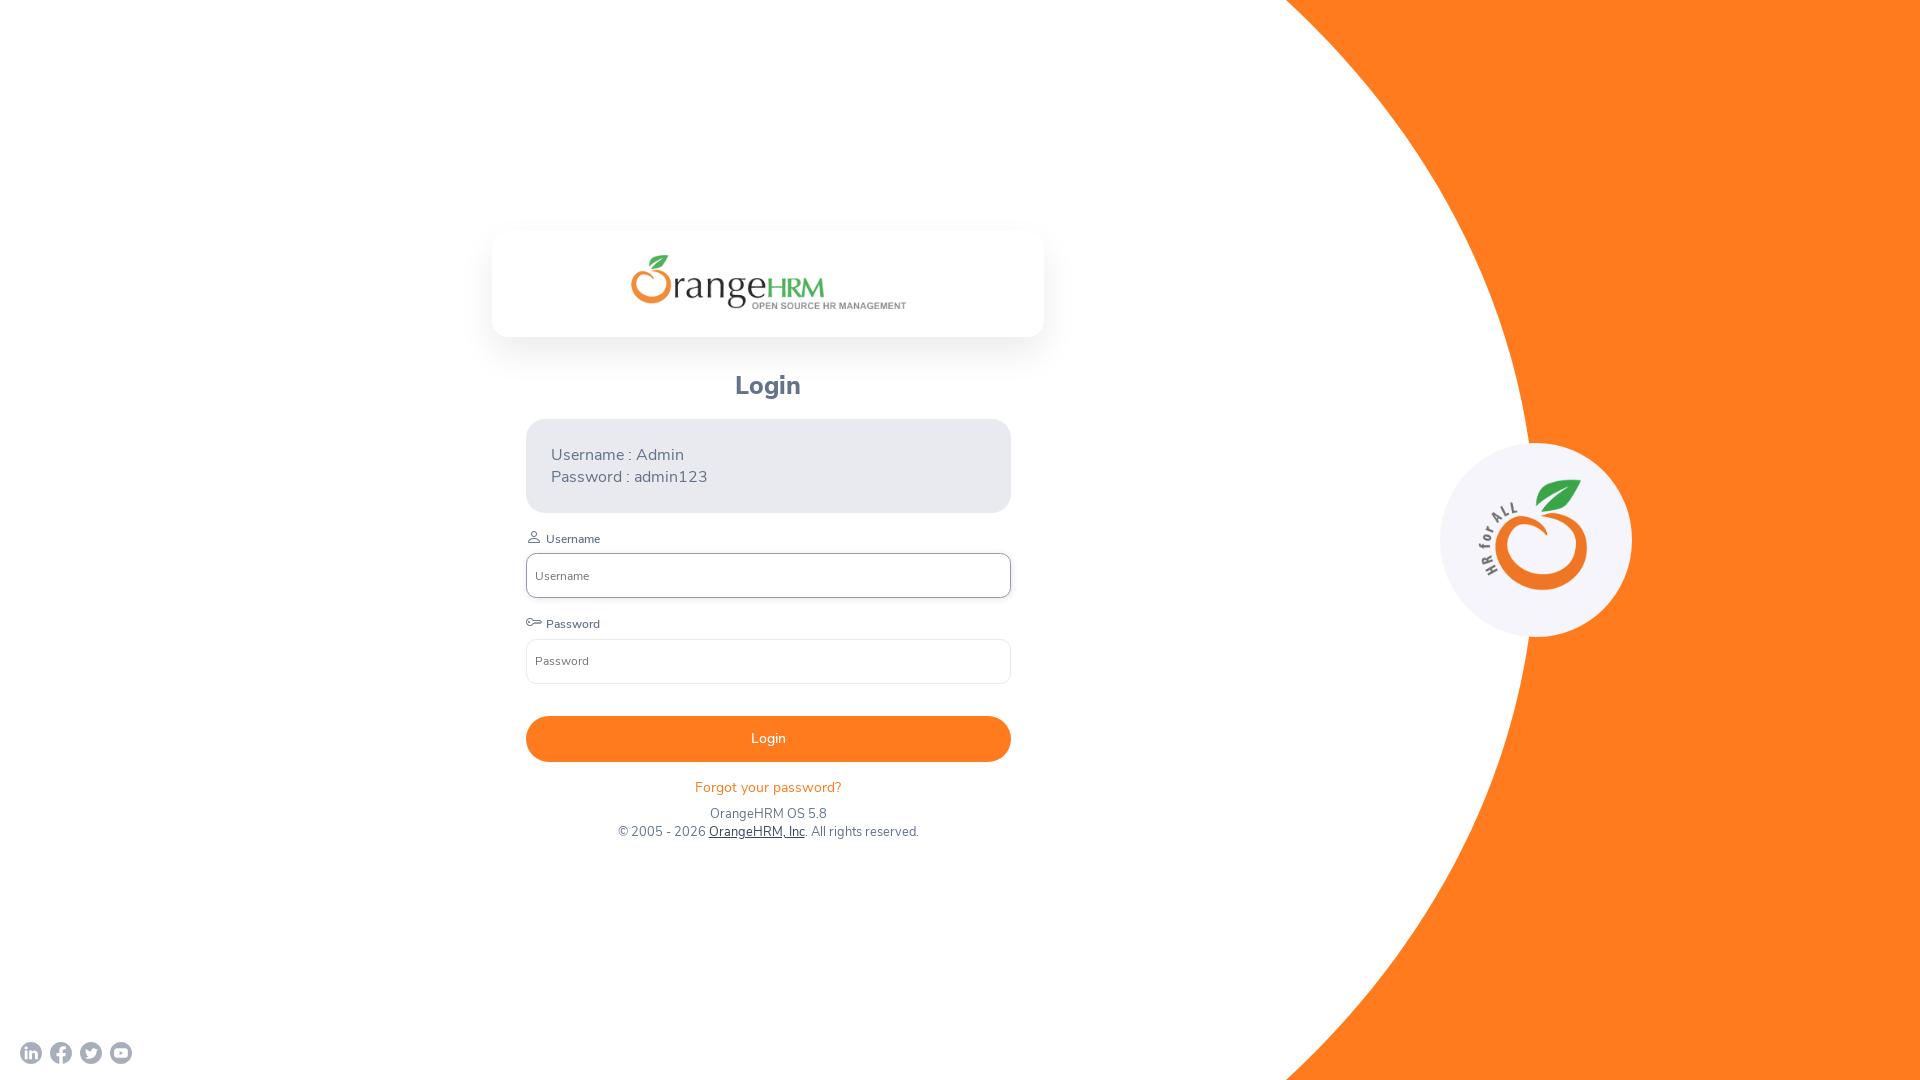